Tests that clicking the Github Repository button redirects to the project's GitHub codebase

Starting URL: http://johnmboudreaux.com

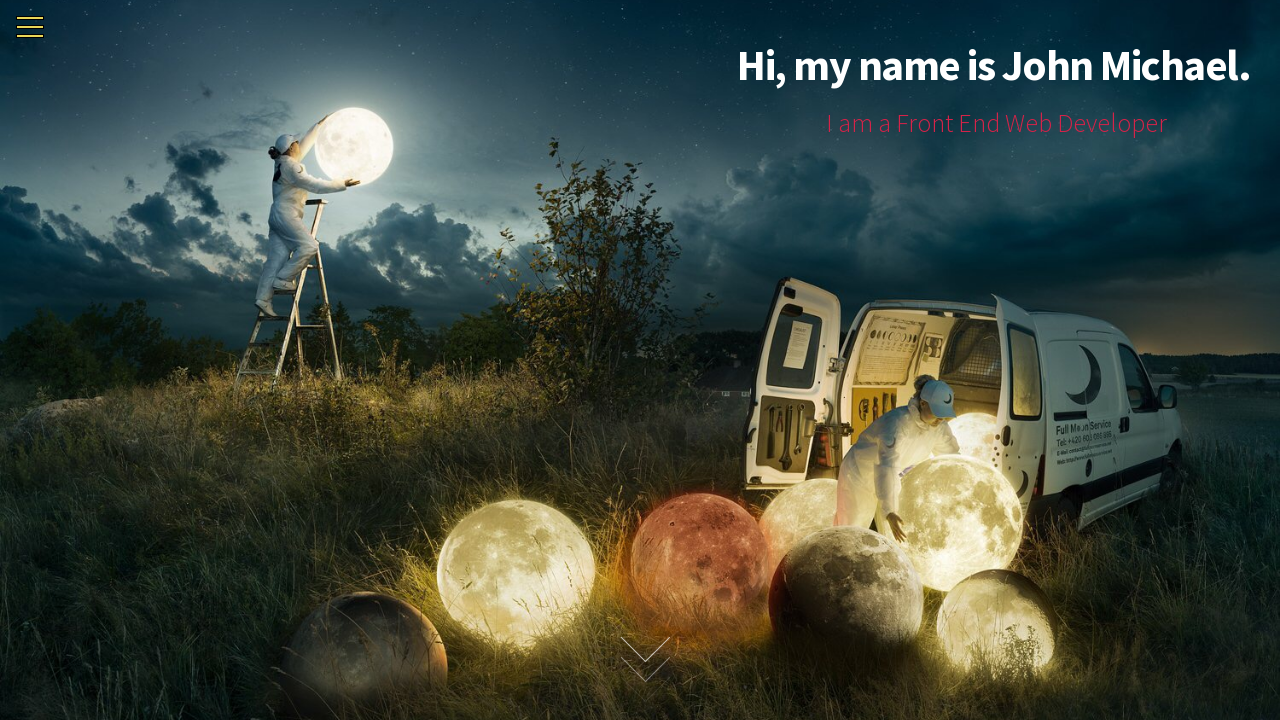

Clicked header chevron to scroll to portfolio section at (640, 670) on #header-chevron
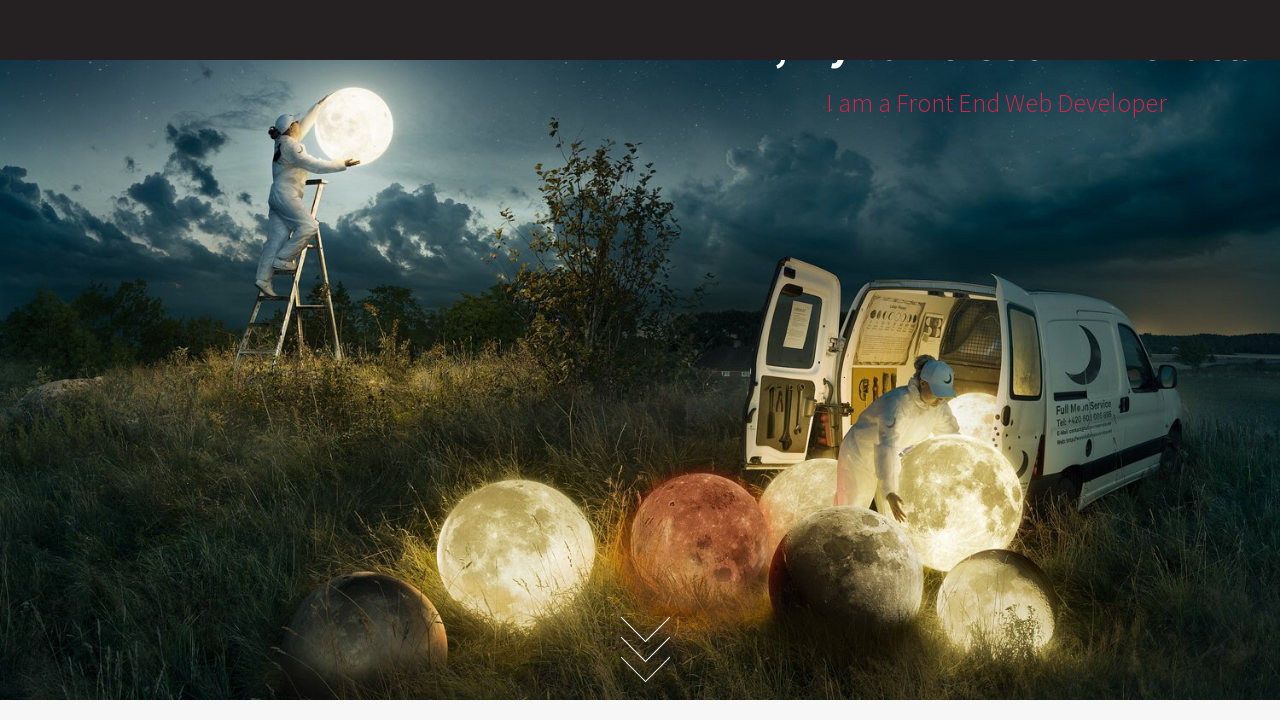

Portfolio section became visible
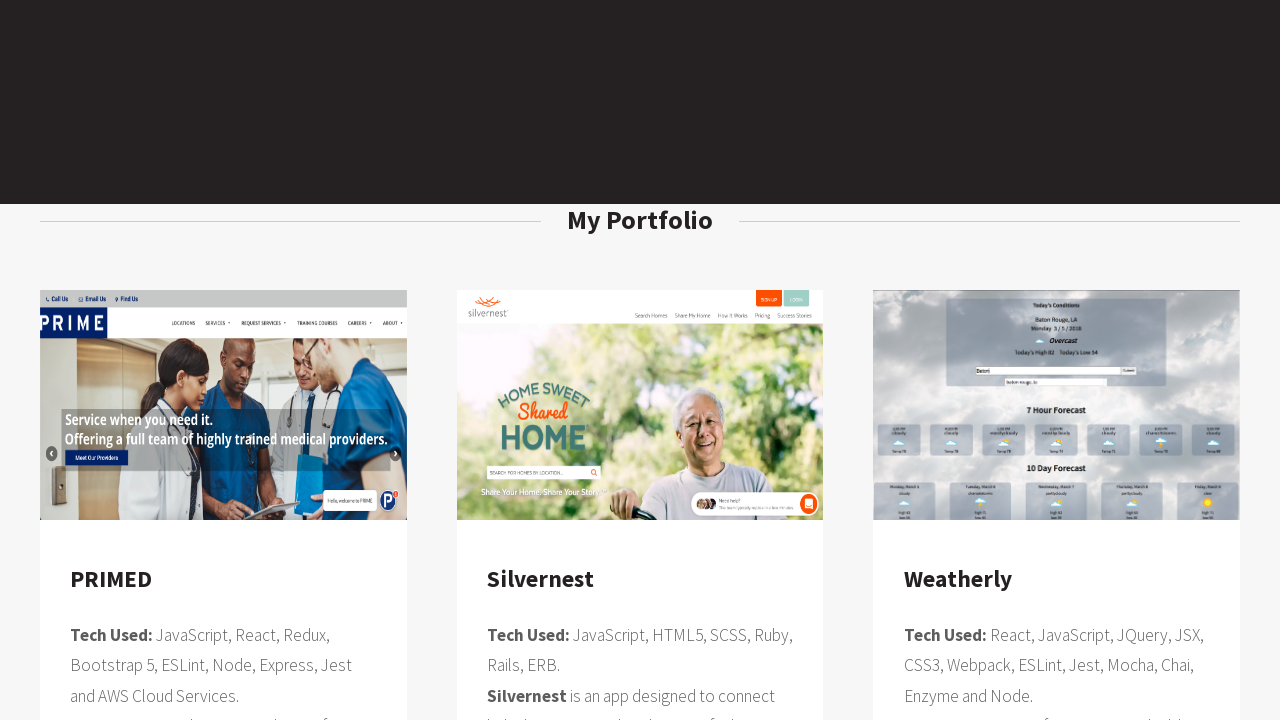

Clicked Github Repository button at (223, 693) on .button
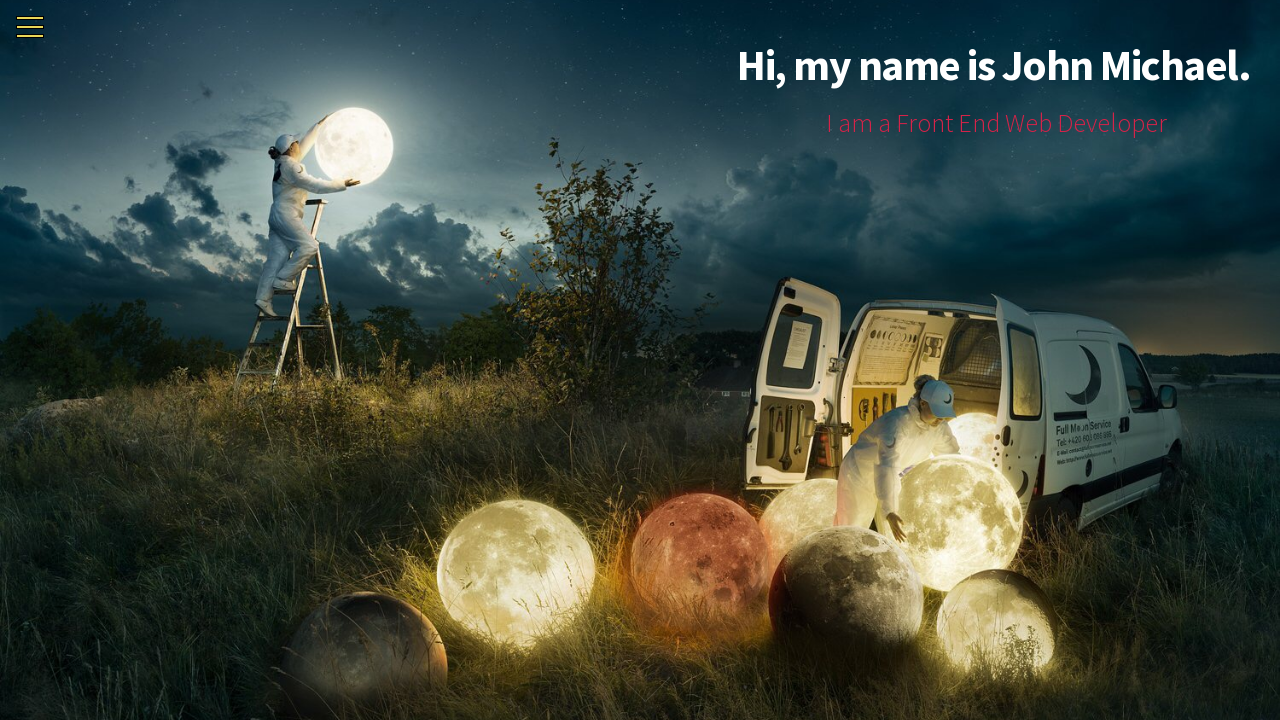

Navigation to GitHub repository completed
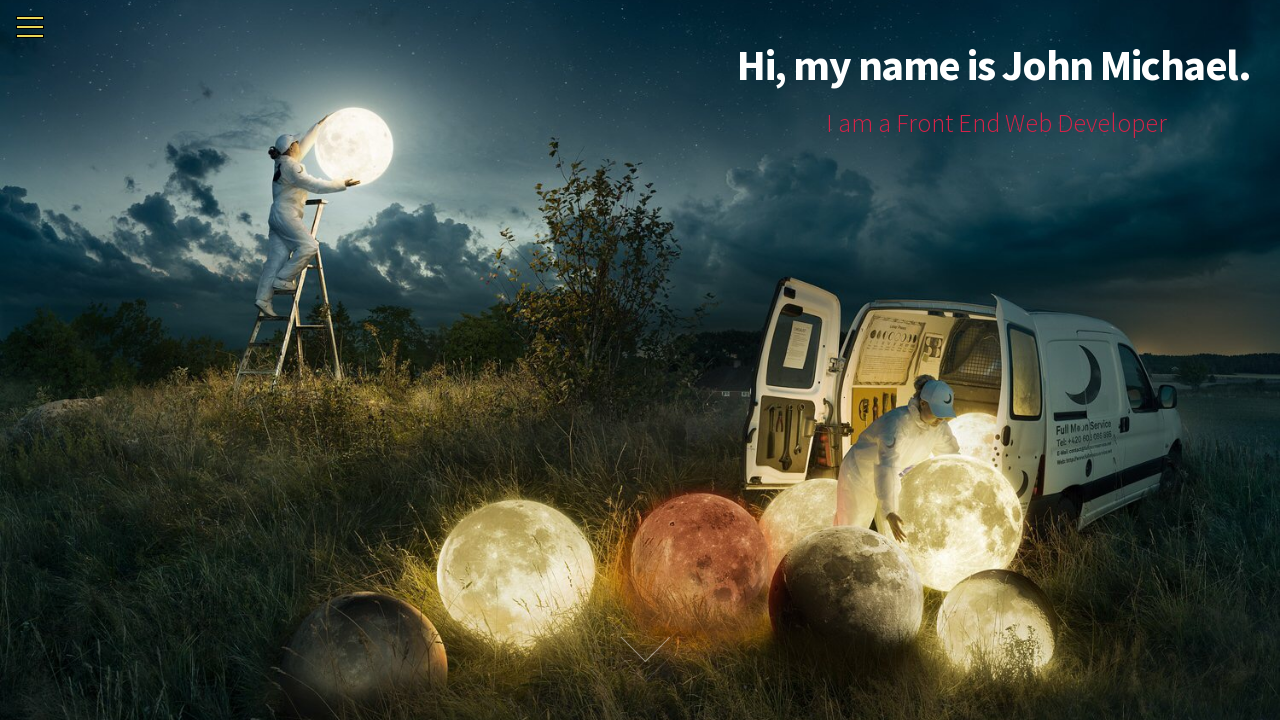

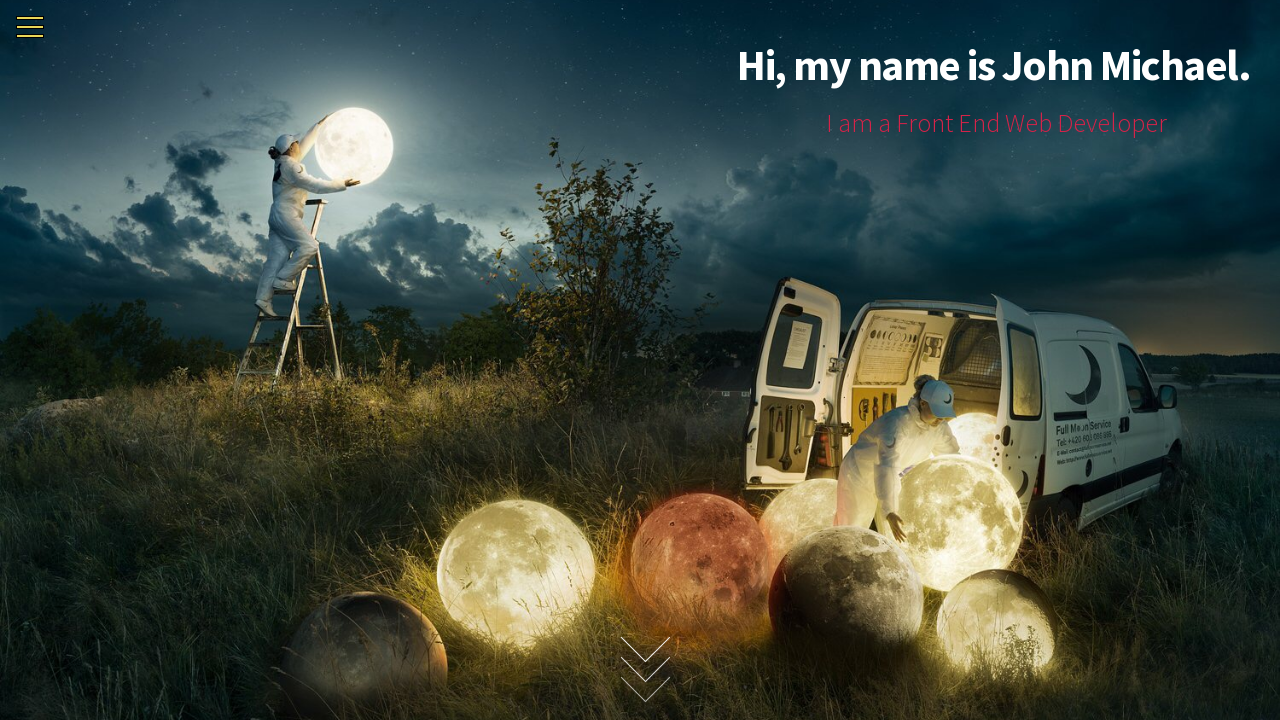